Tests editing a todo item by double-clicking, changing text, and pressing Enter

Starting URL: https://demo.playwright.dev/todomvc

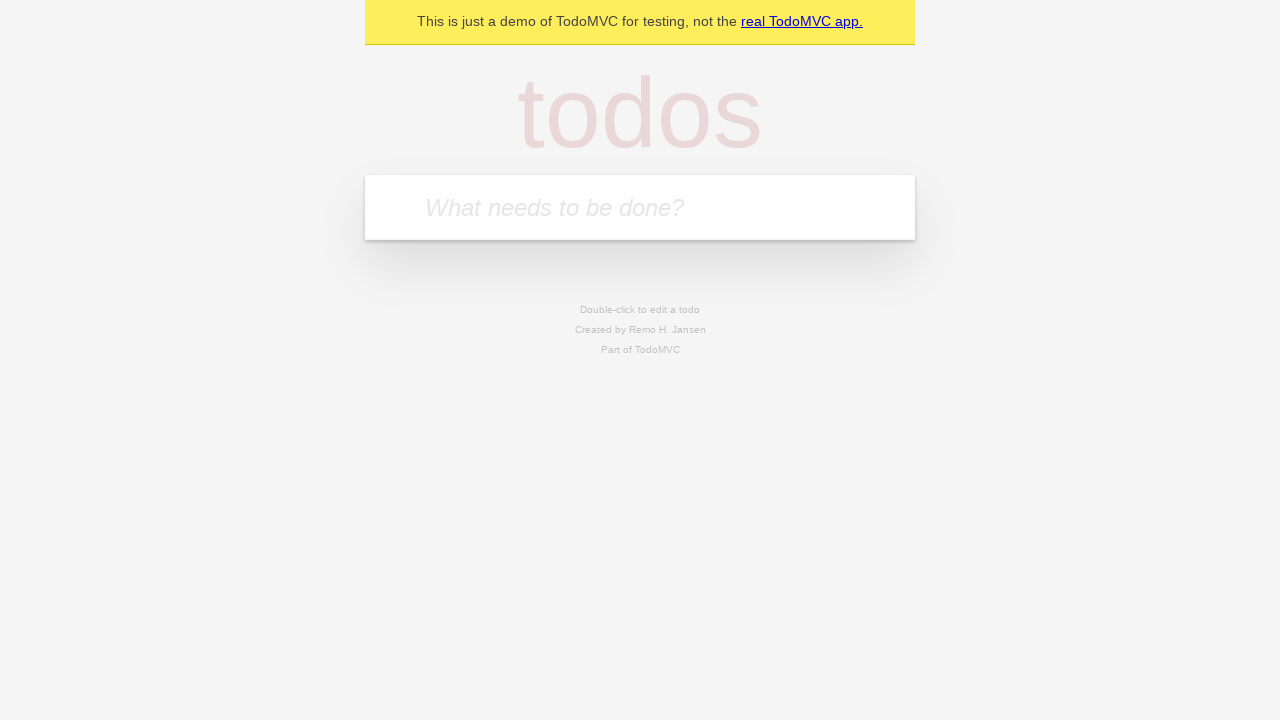

Filled new todo input with 'buy some cheese' on internal:attr=[placeholder="What needs to be done?"i]
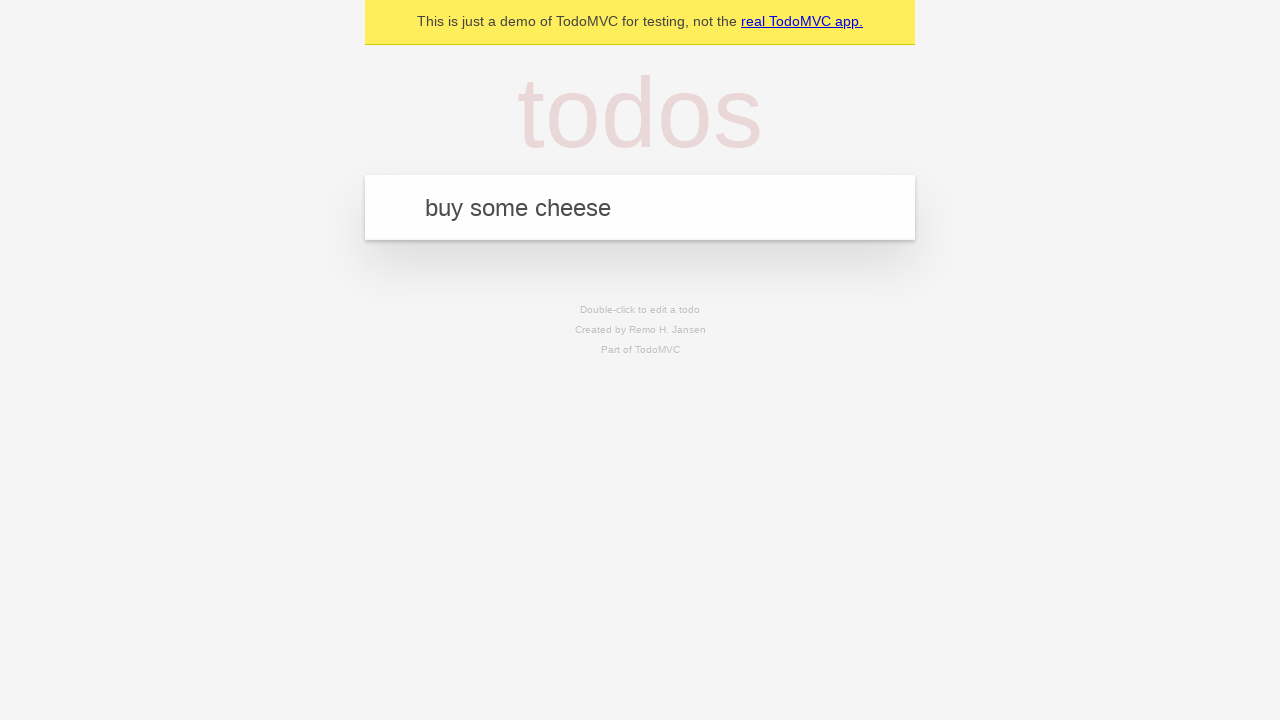

Pressed Enter to create todo 'buy some cheese' on internal:attr=[placeholder="What needs to be done?"i]
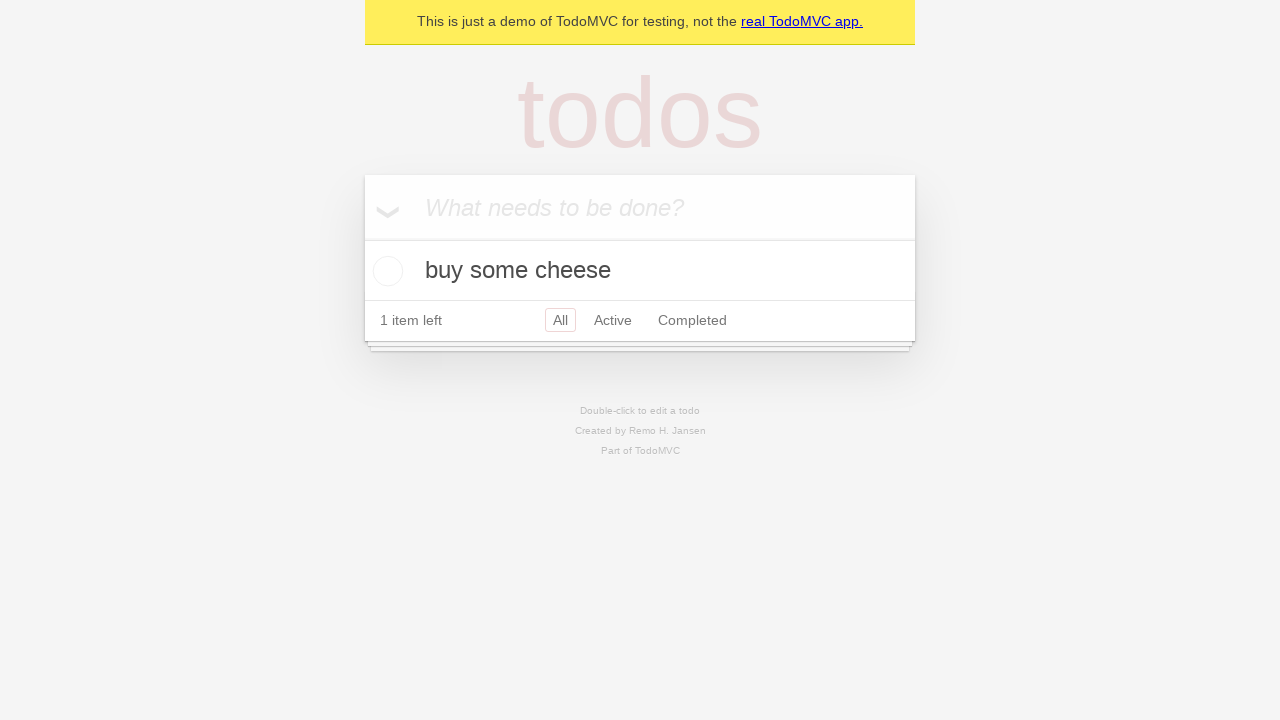

Filled new todo input with 'feed the cat' on internal:attr=[placeholder="What needs to be done?"i]
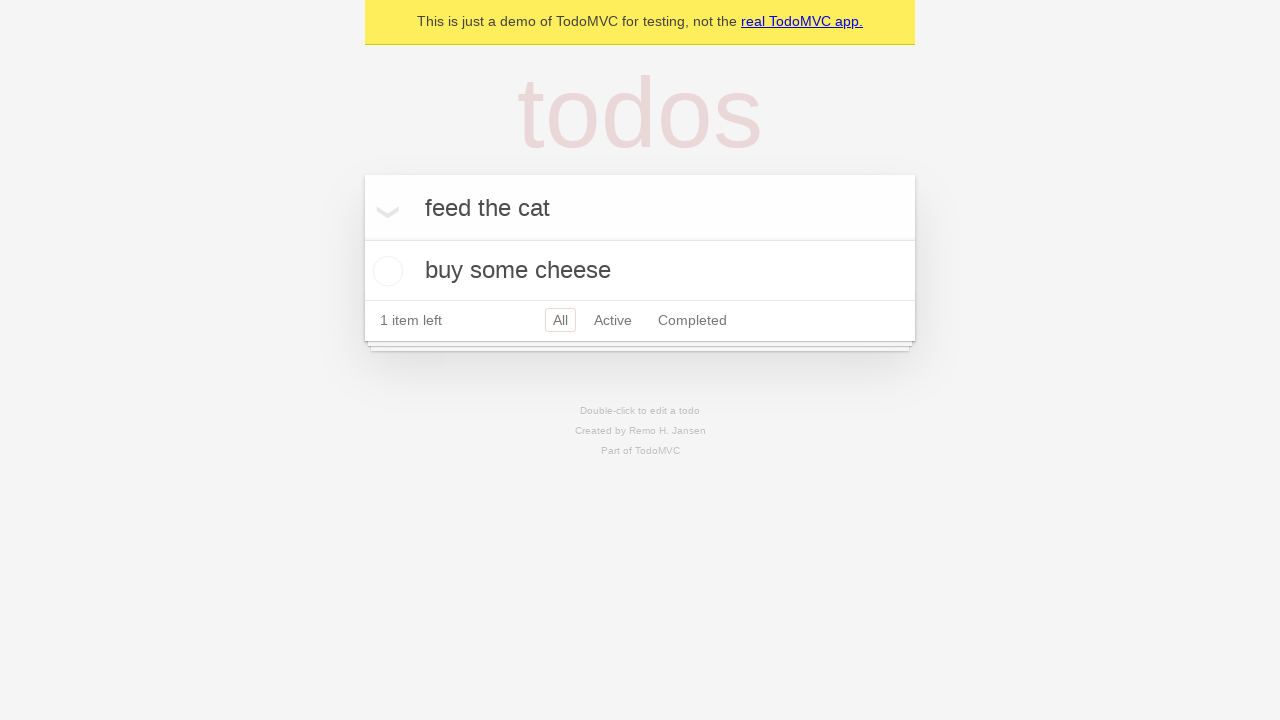

Pressed Enter to create todo 'feed the cat' on internal:attr=[placeholder="What needs to be done?"i]
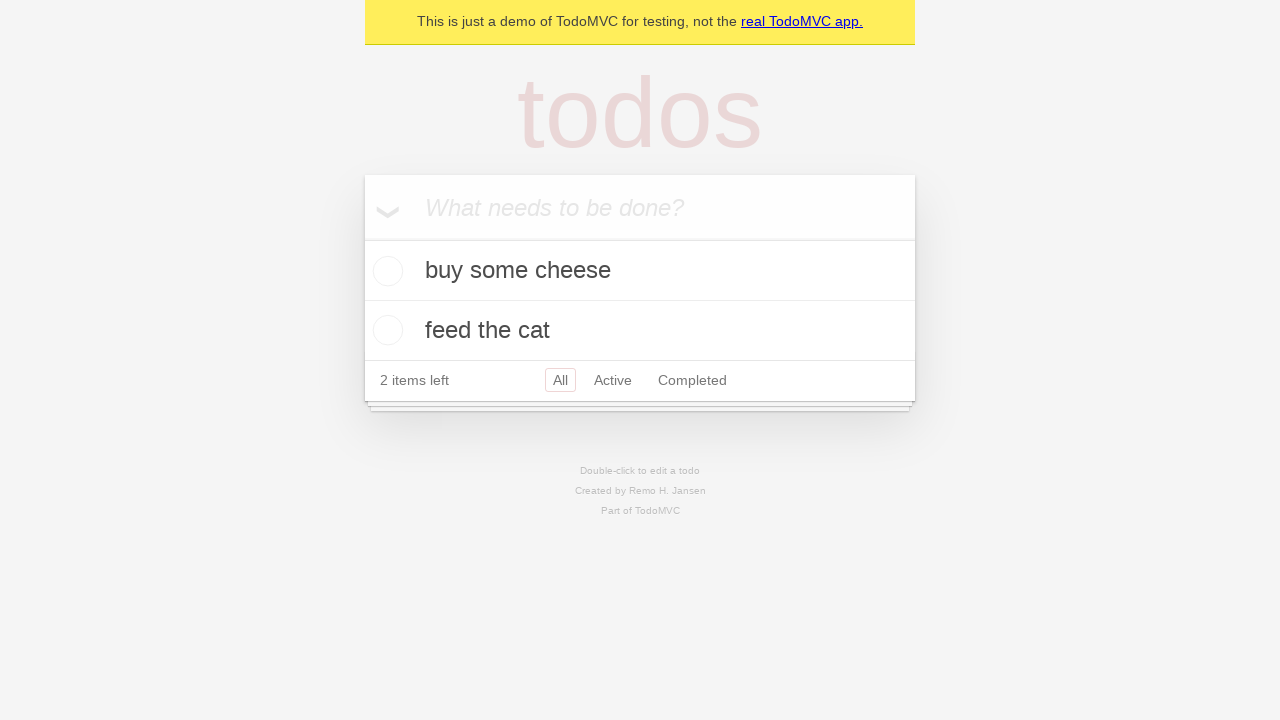

Filled new todo input with 'book a doctors appointment' on internal:attr=[placeholder="What needs to be done?"i]
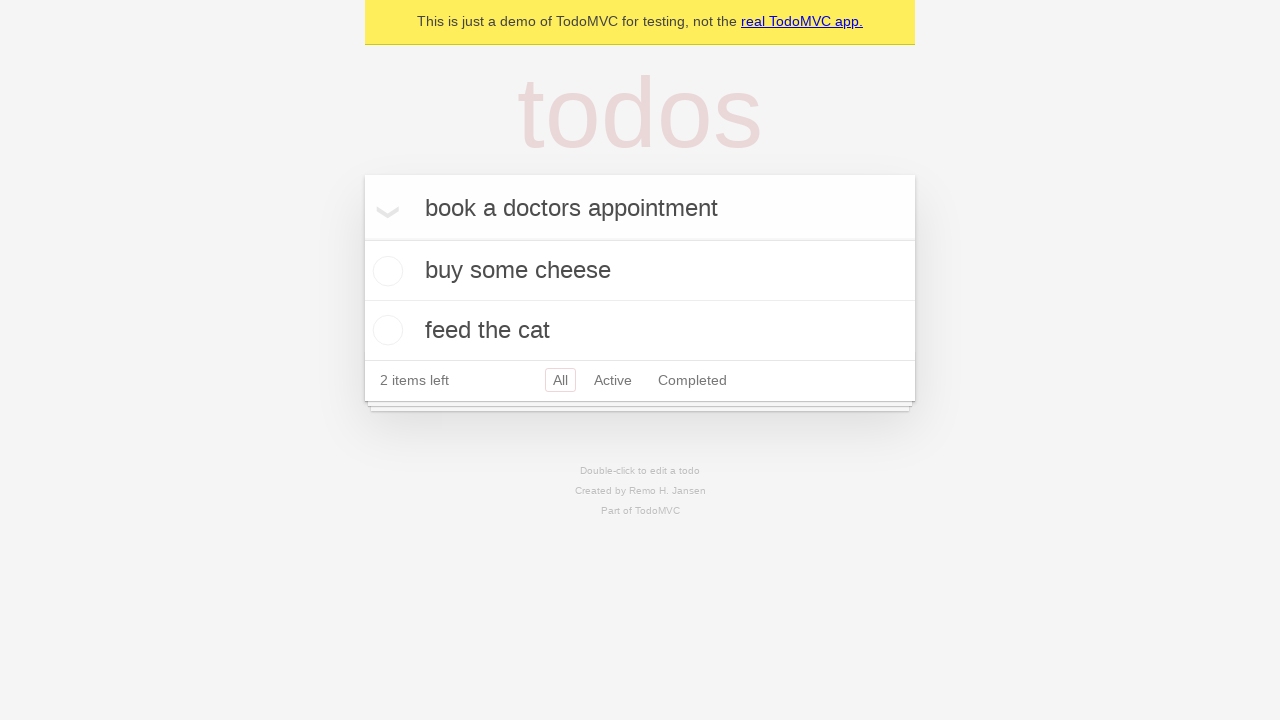

Pressed Enter to create todo 'book a doctors appointment' on internal:attr=[placeholder="What needs to be done?"i]
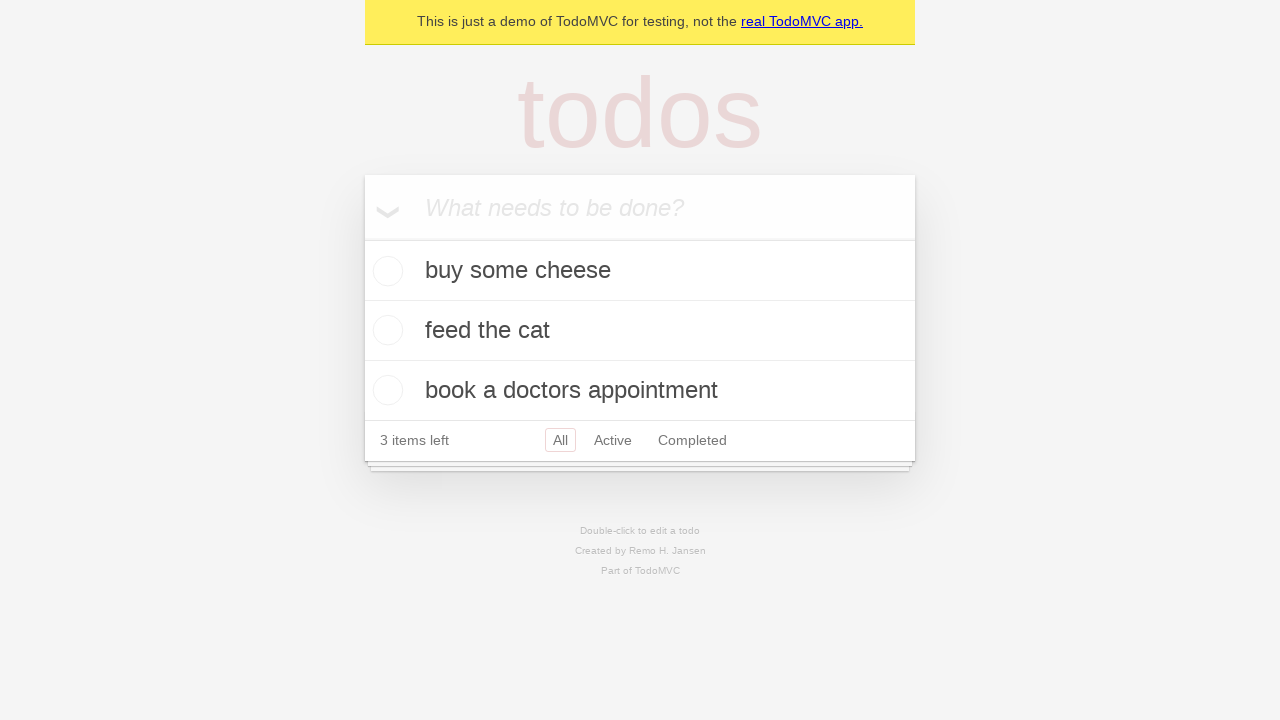

Located all todo items
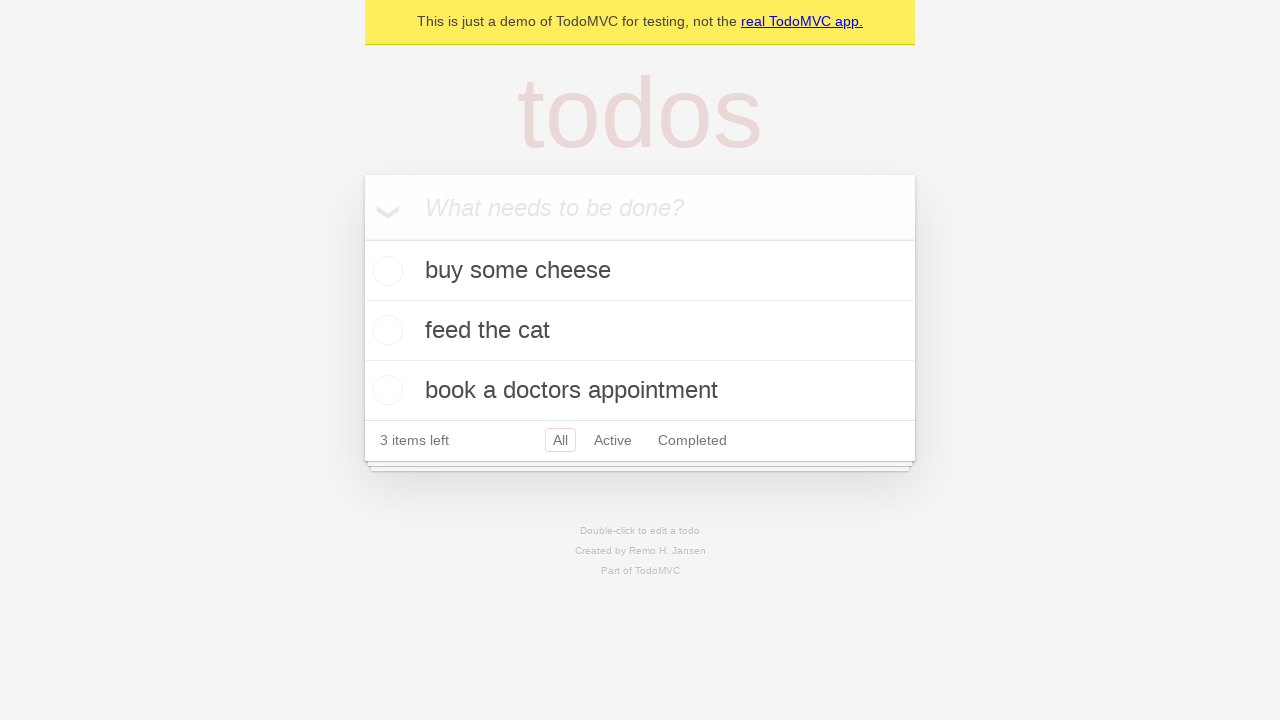

Selected second todo item
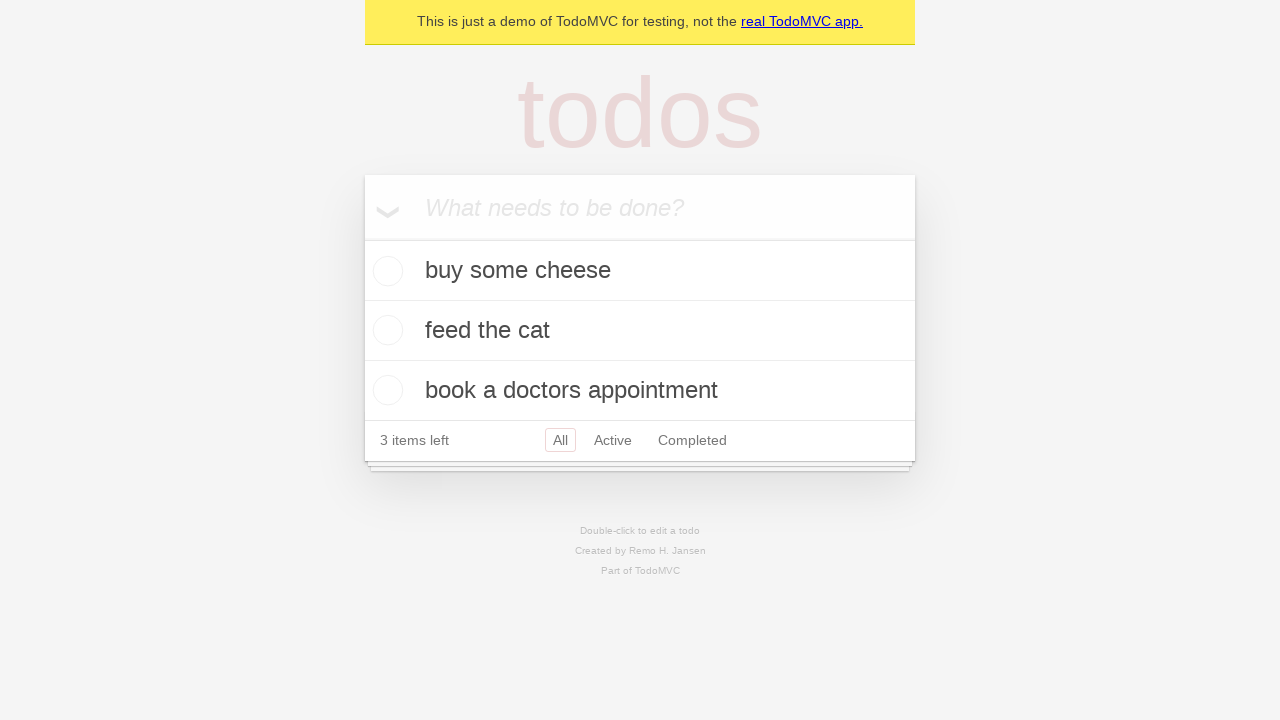

Double-clicked second todo item to enter edit mode at (640, 331) on internal:testid=[data-testid="todo-item"s] >> nth=1
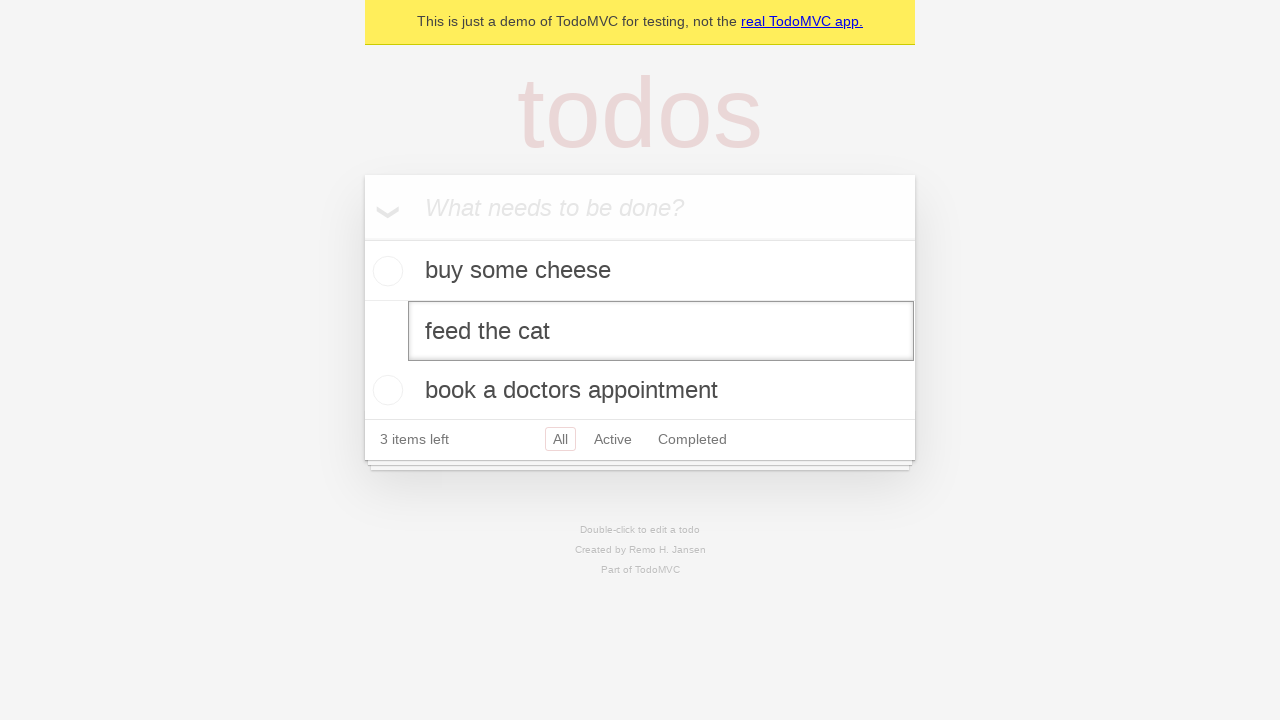

Located edit input field
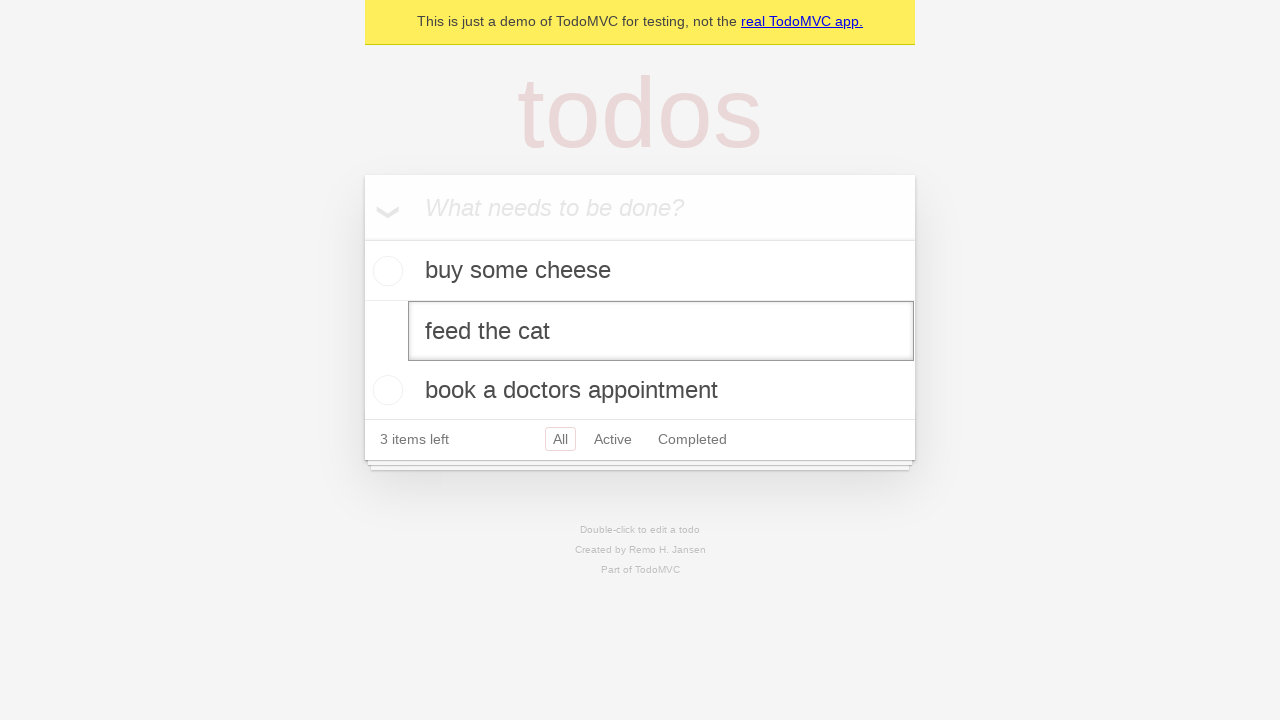

Filled edit input with 'buy some sausages' on internal:testid=[data-testid="todo-item"s] >> nth=1 >> internal:role=textbox[nam
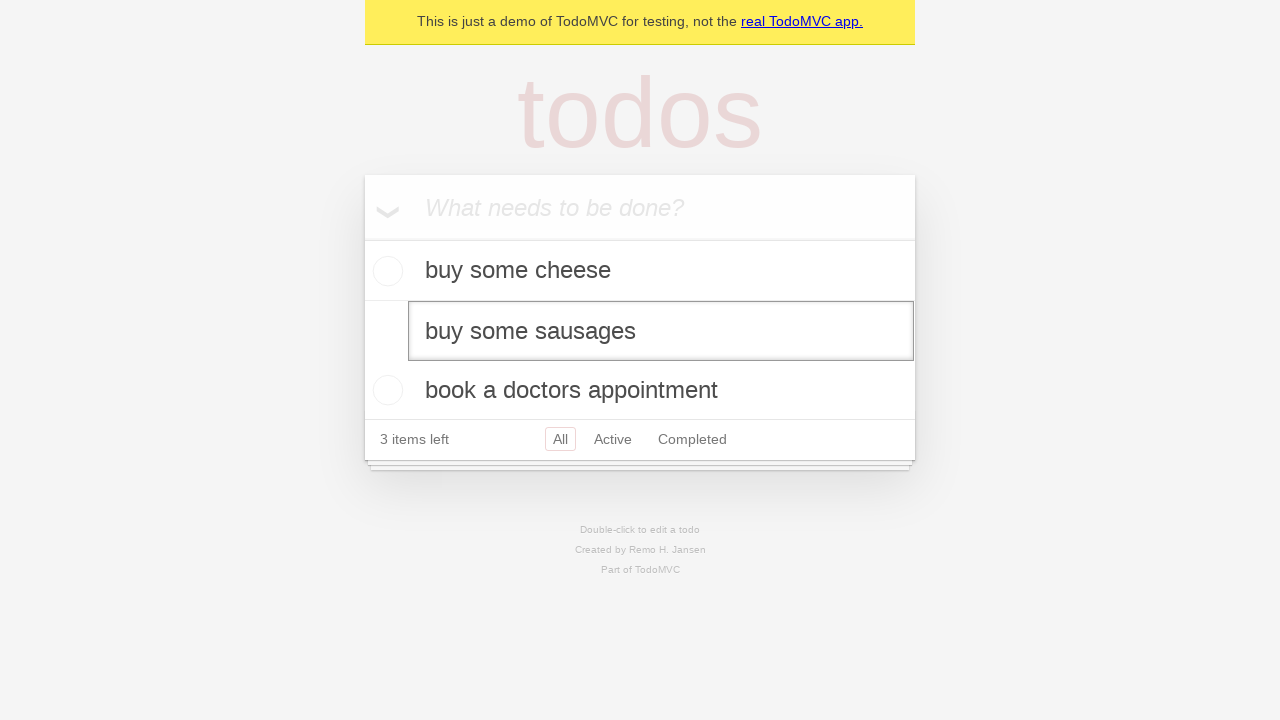

Pressed Enter to confirm todo edit on internal:testid=[data-testid="todo-item"s] >> nth=1 >> internal:role=textbox[nam
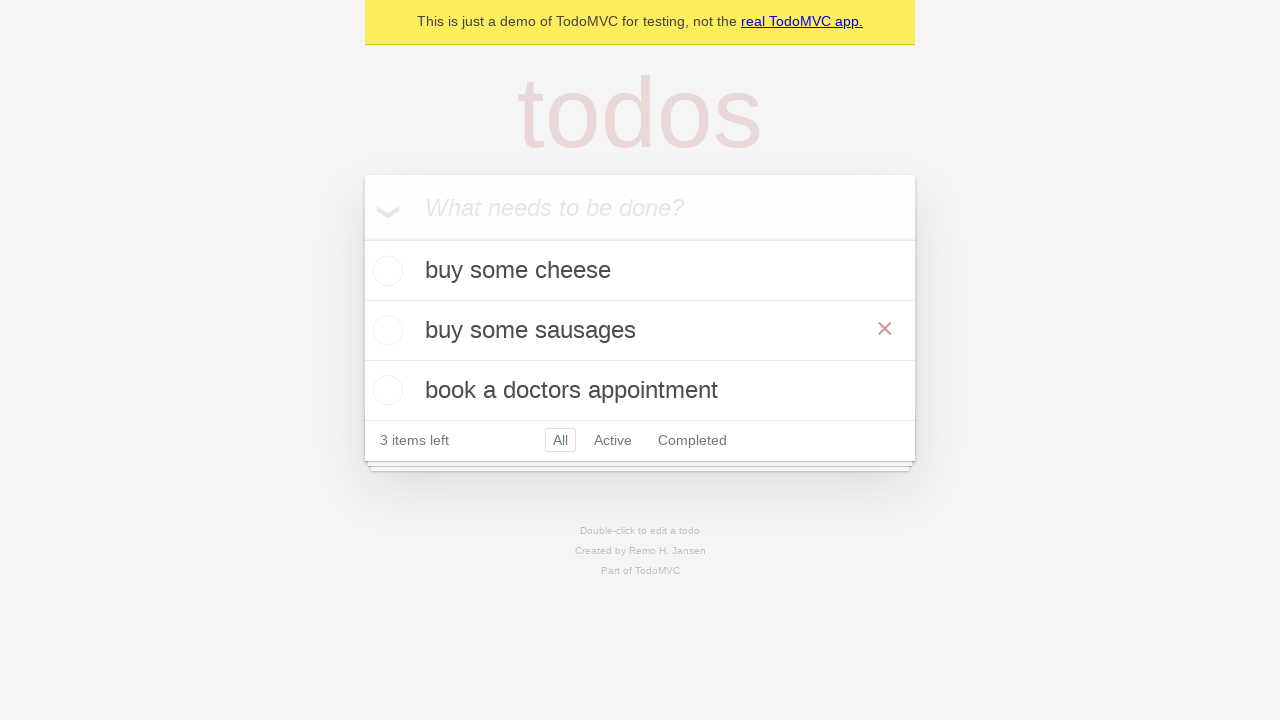

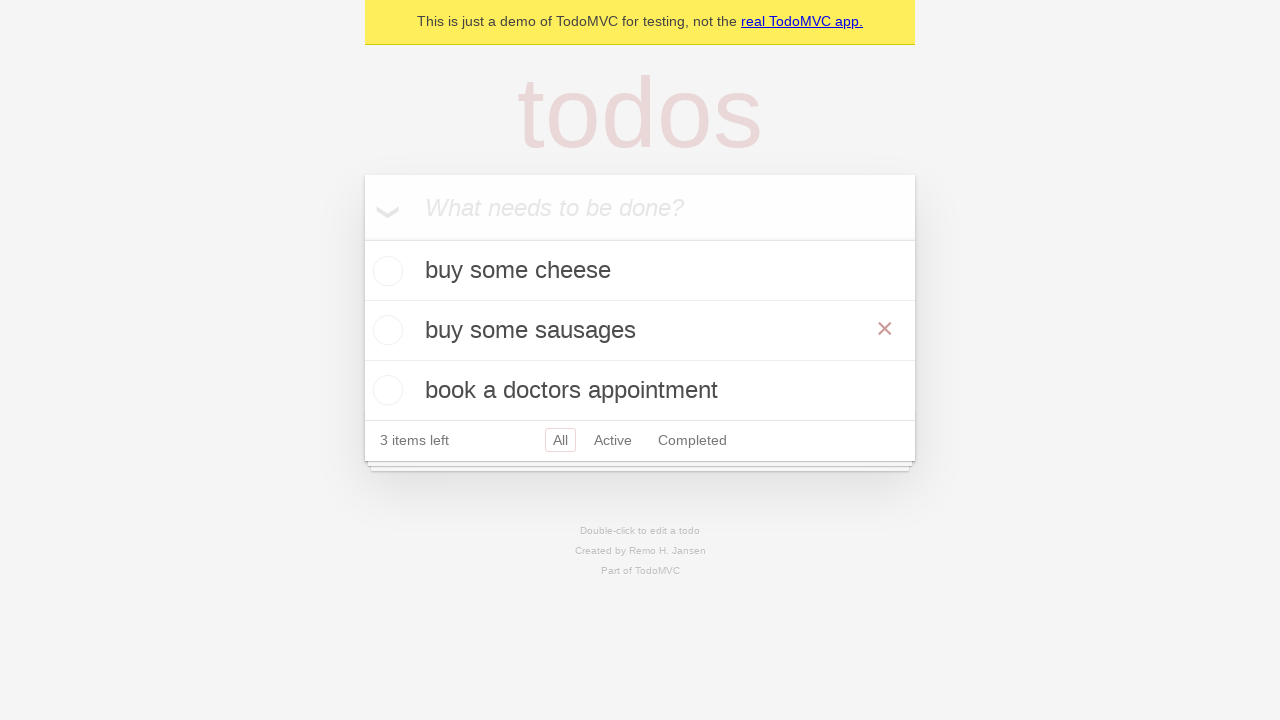